Tests drag and drop functionality on jQuery UI demo page by dragging an element into a droppable area within an iframe, then navigating to another page

Starting URL: https://jqueryui.com/droppable/

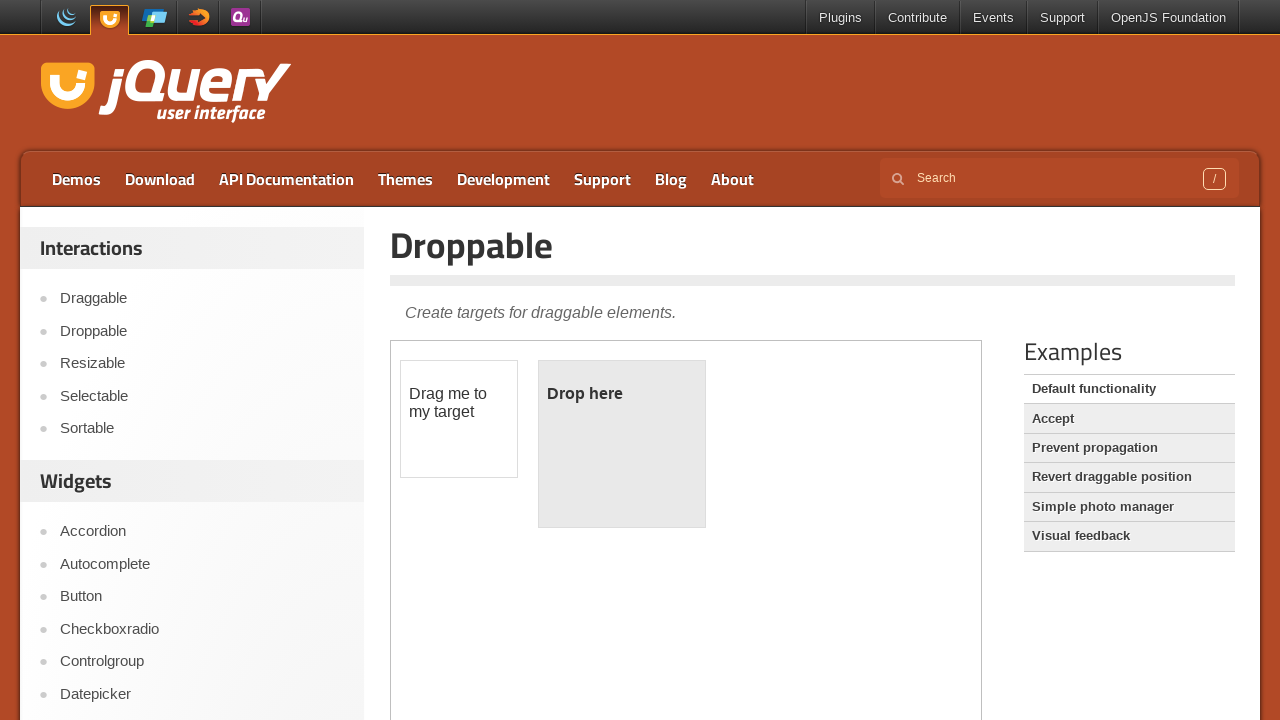

Located iframe containing drag and drop demo
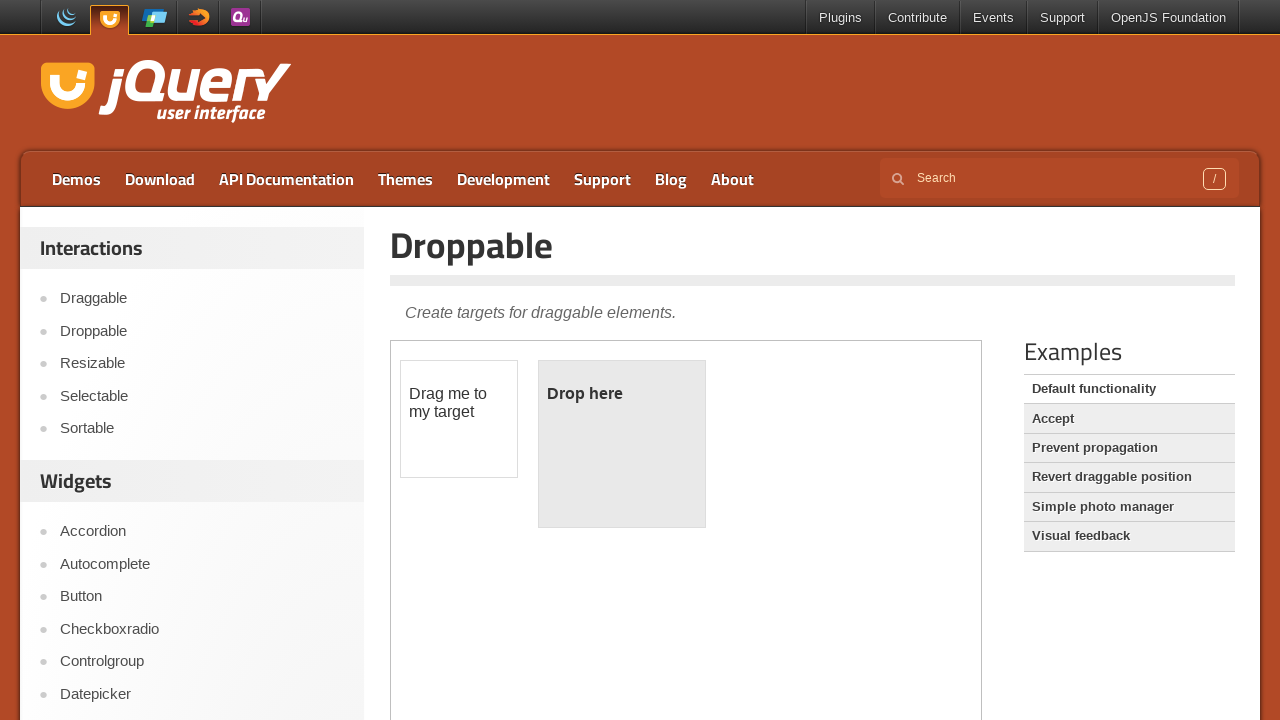

Located draggable element within iframe
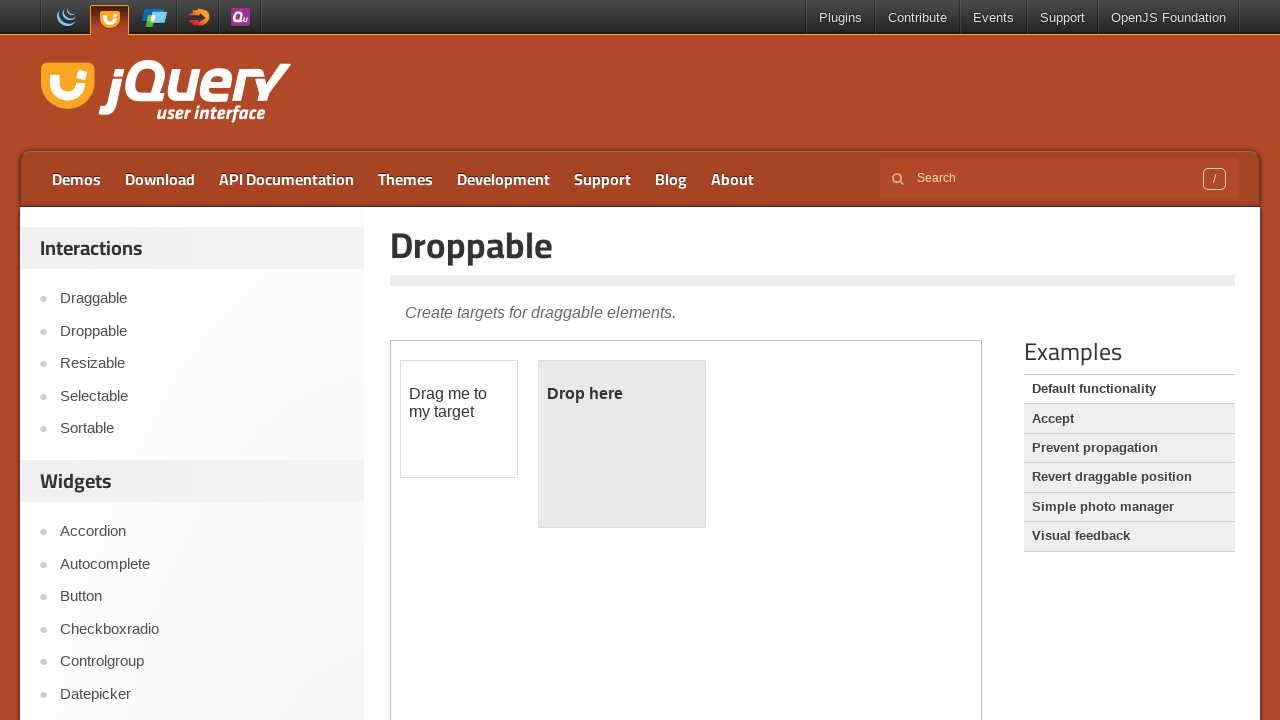

Located droppable element within iframe
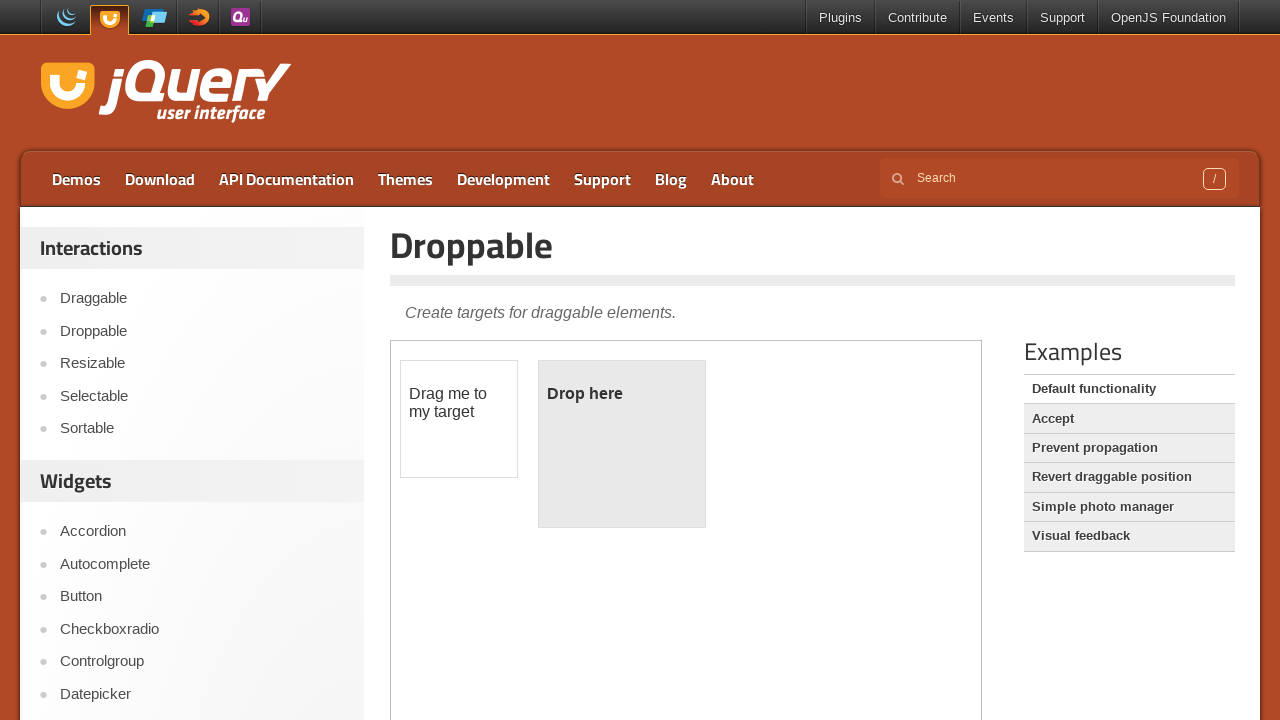

Dragged element into droppable area at (622, 444)
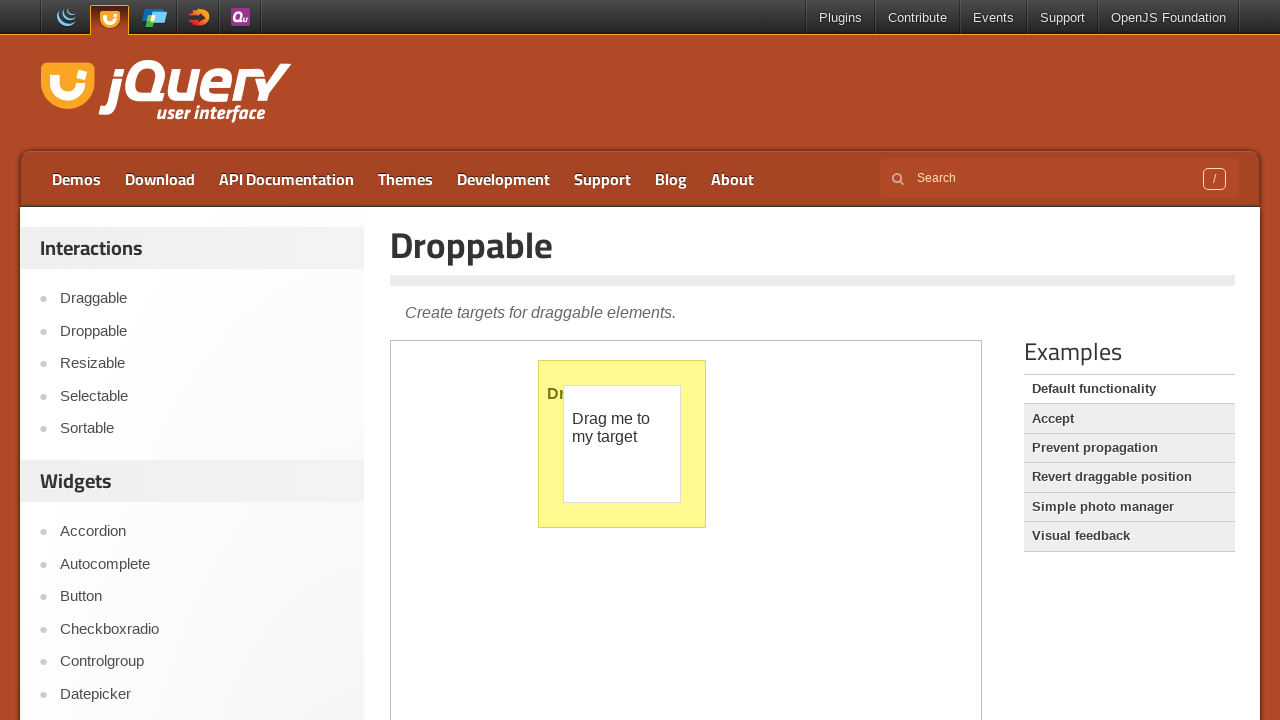

Clicked on Draggable link to navigate to another page at (1129, 477) on a:text('Draggable')
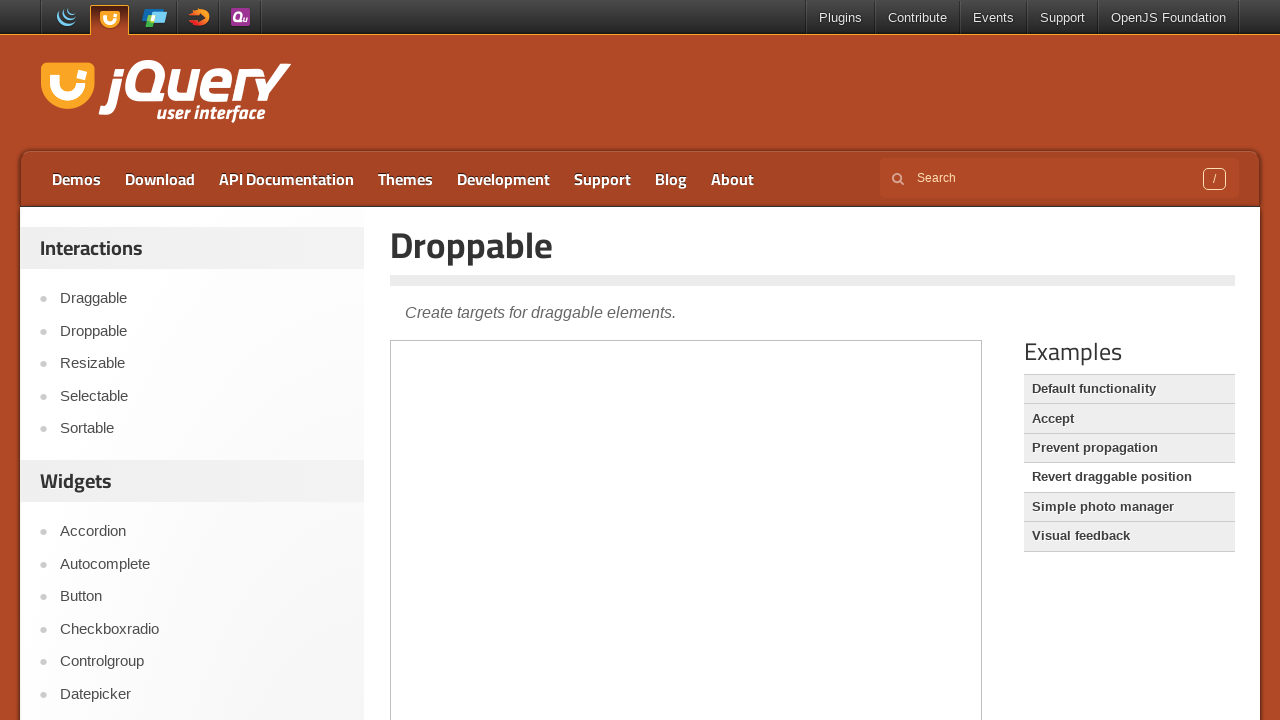

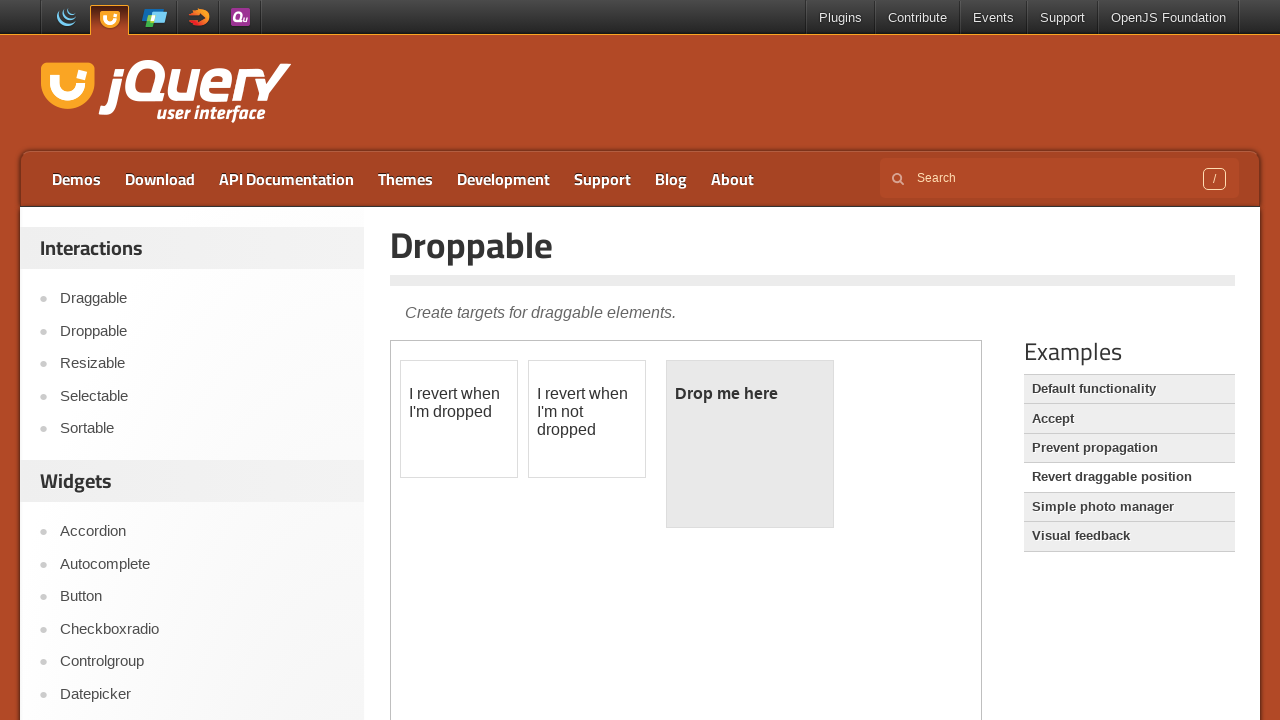